Tests various form elements on an automation practice page including checkboxes, radio buttons, and links

Starting URL: https://rahulshettyacademy.com/AutomationPractice/

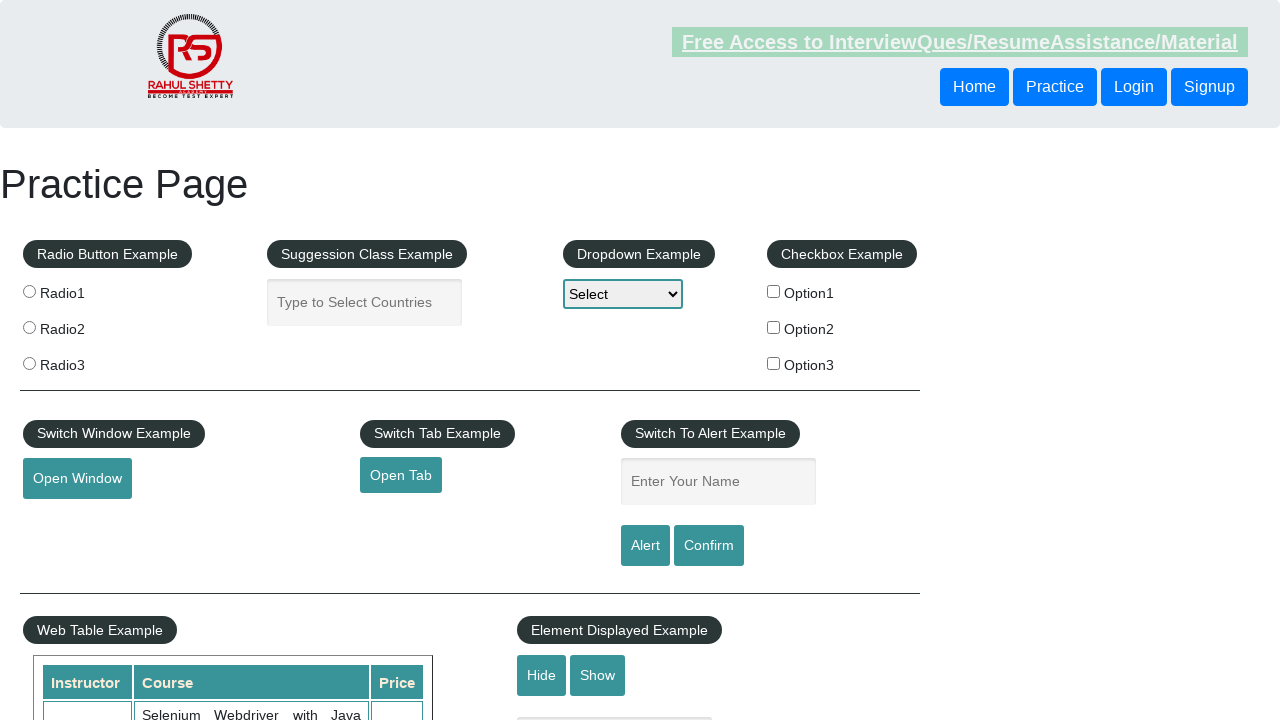

Retrieved h1 title text from page
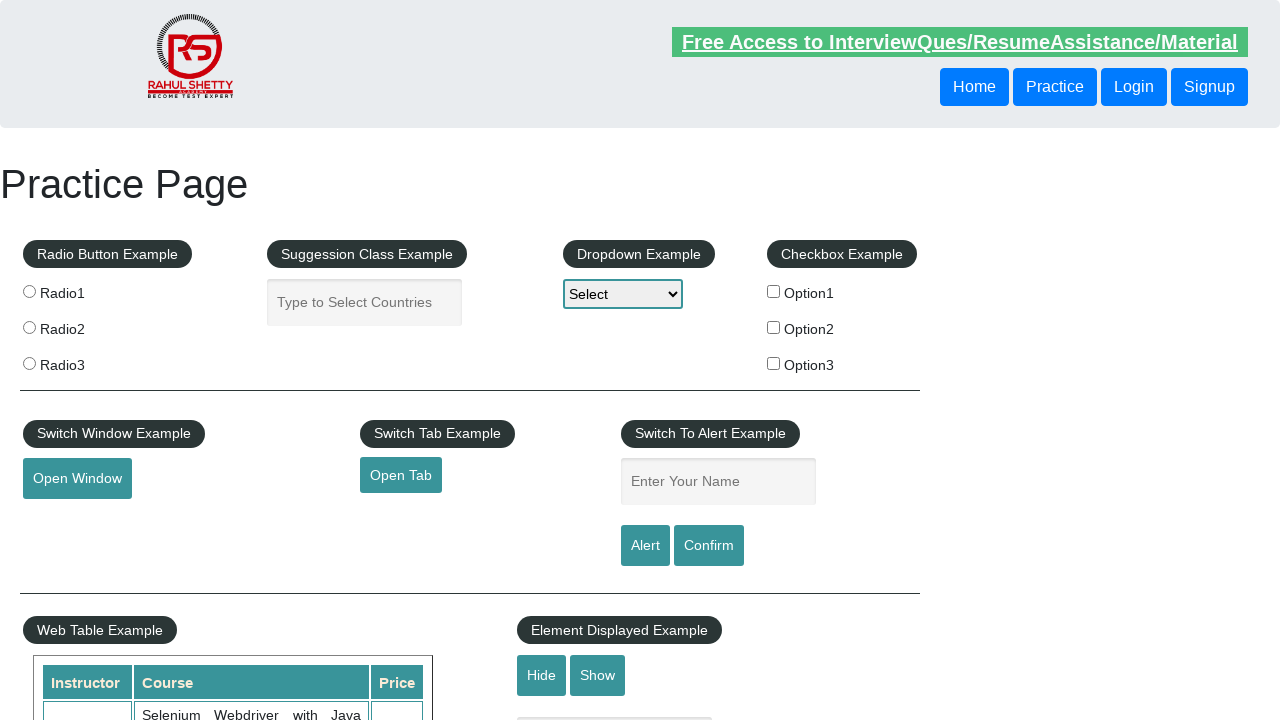

Clicked checkbox option 1 at (774, 291) on #checkBoxOption1
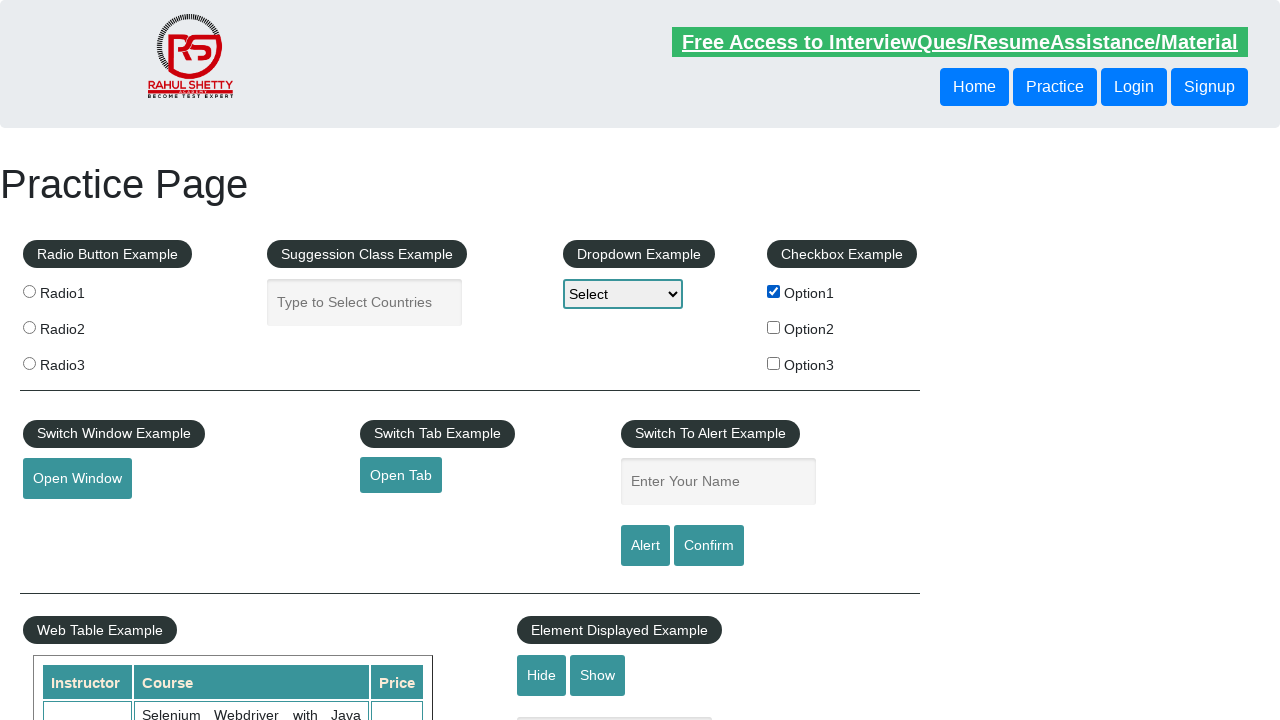

Clicked checkbox option 2 at (774, 327) on [name='checkBoxOption2']
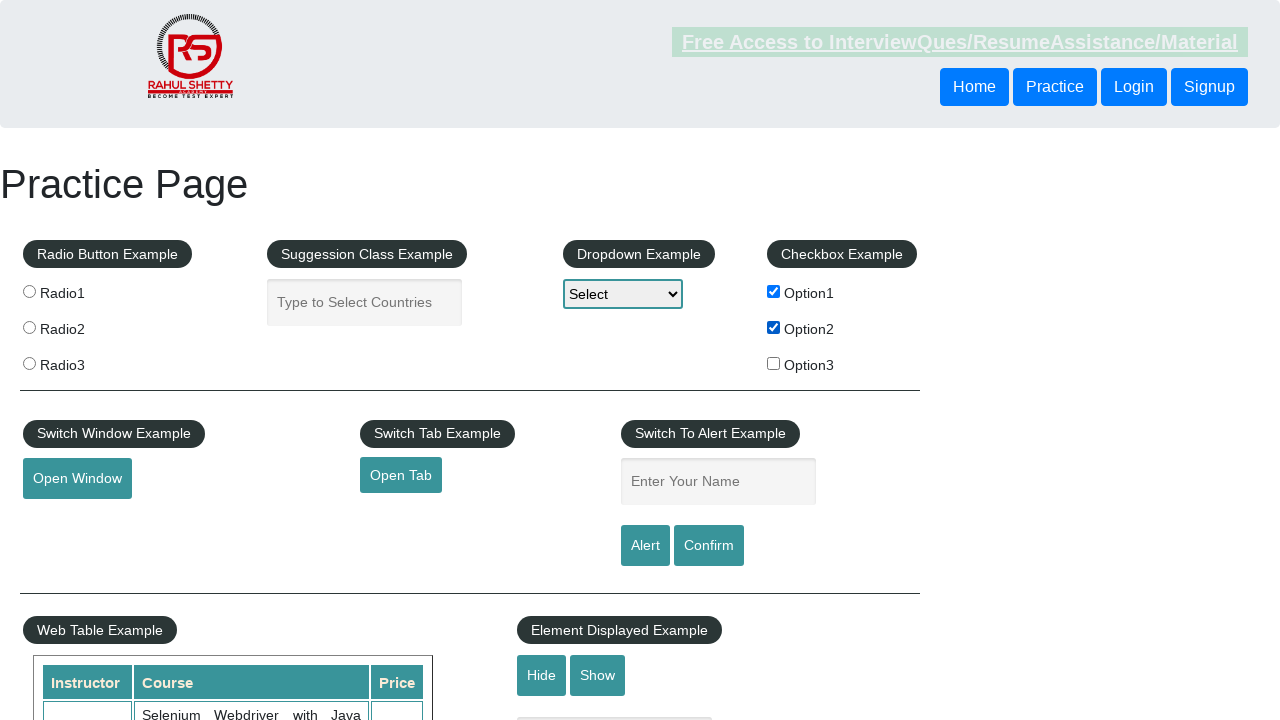

Clicked first radio button at (29, 291) on .radioButton
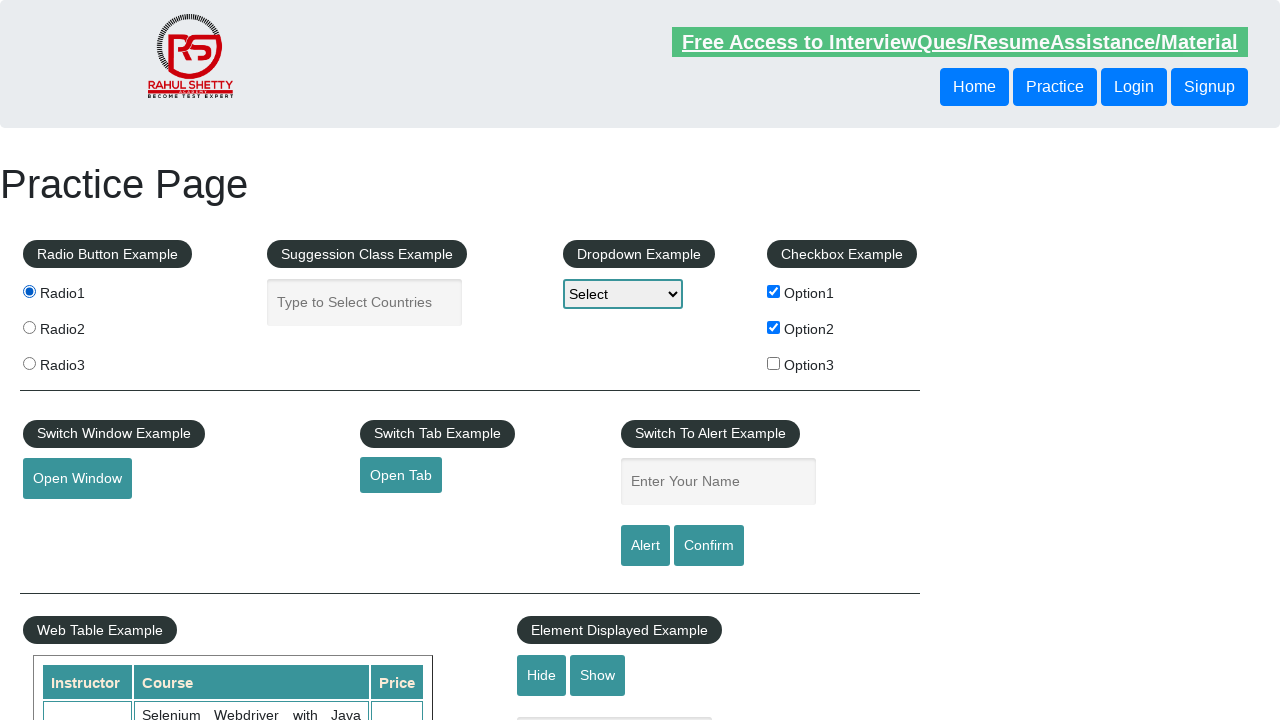

Retrieved text from free access link
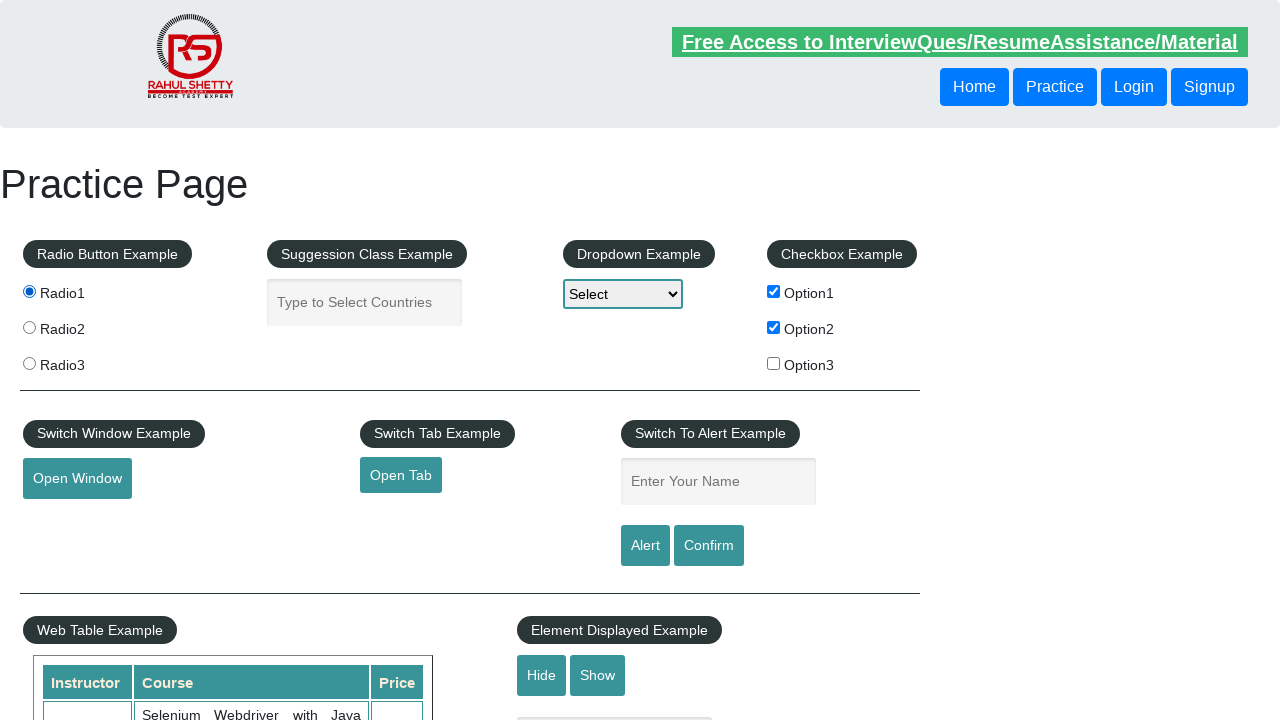

Retrieved text using partial link text match
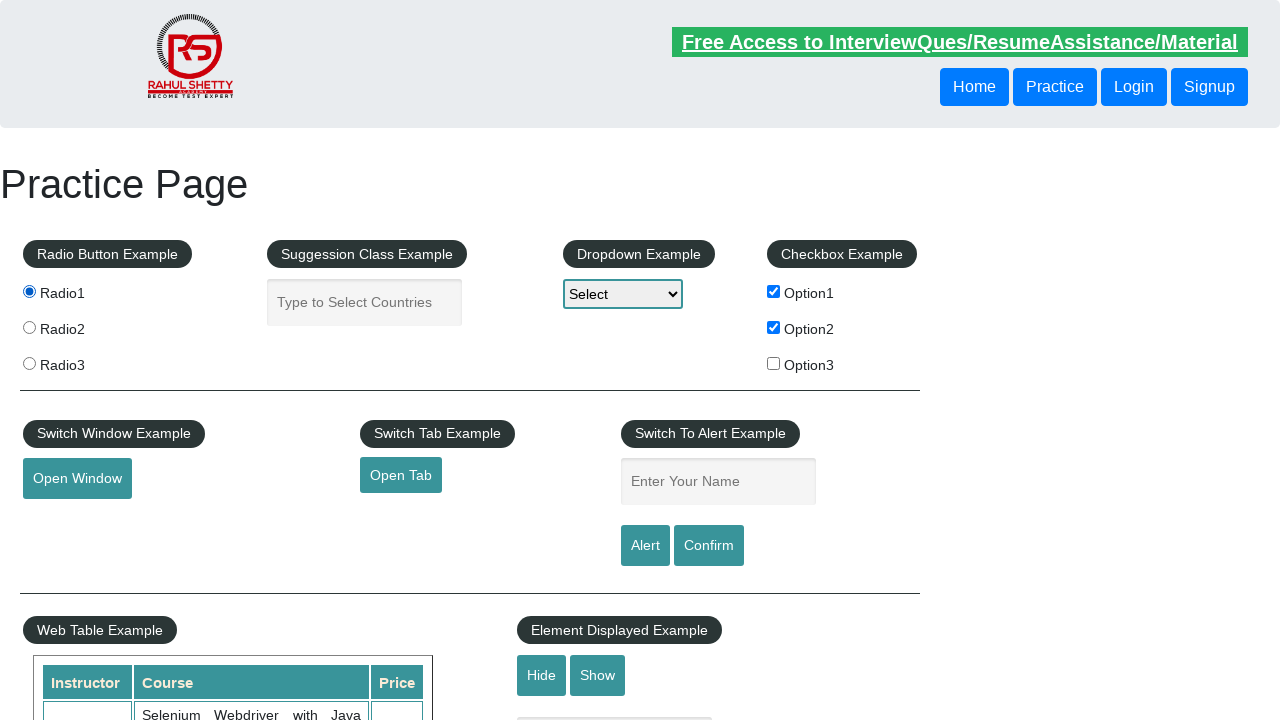

Clicked radio button 2 at (29, 327) on input[value='radio2']
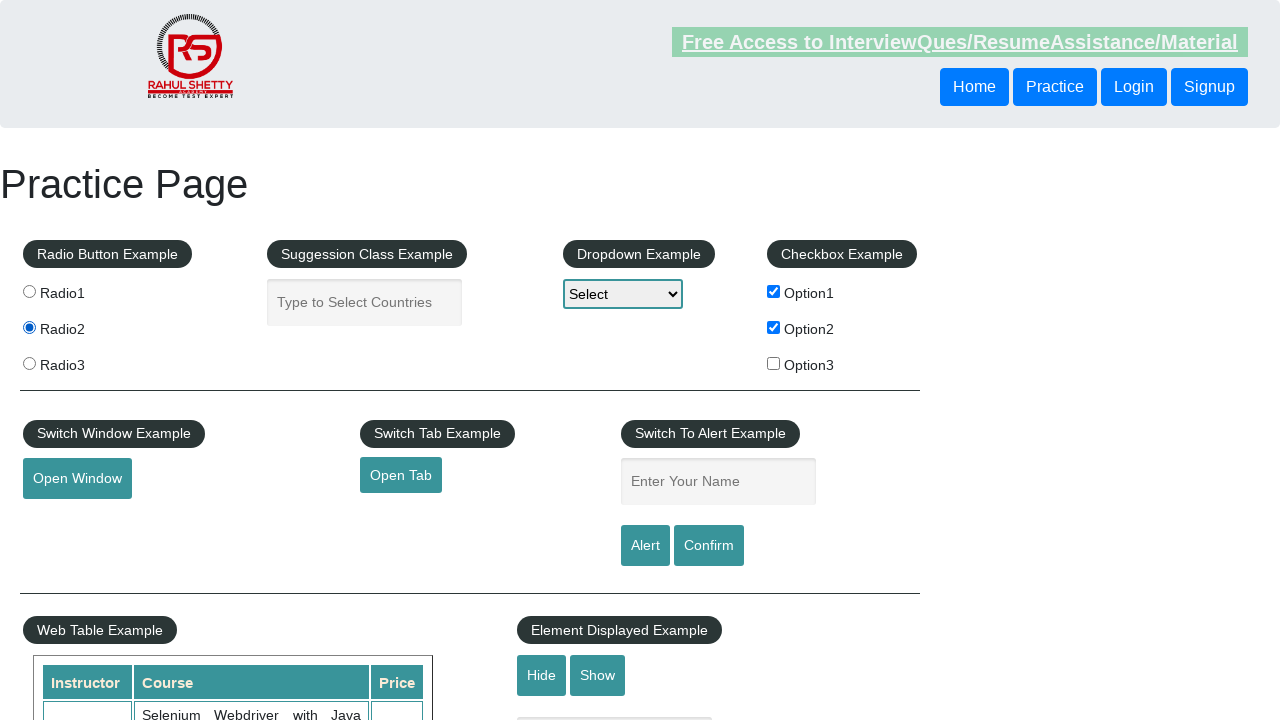

Clicked radio button 3 at (29, 363) on xpath=//input[@value='radio3']
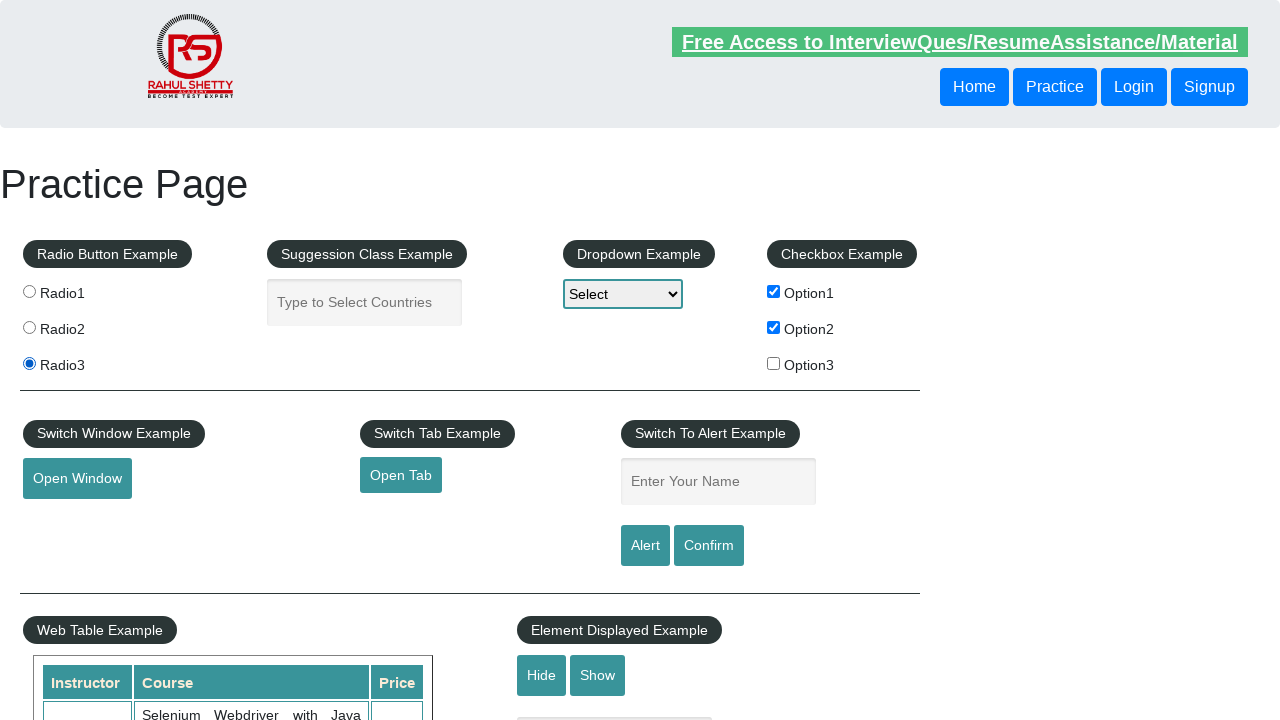

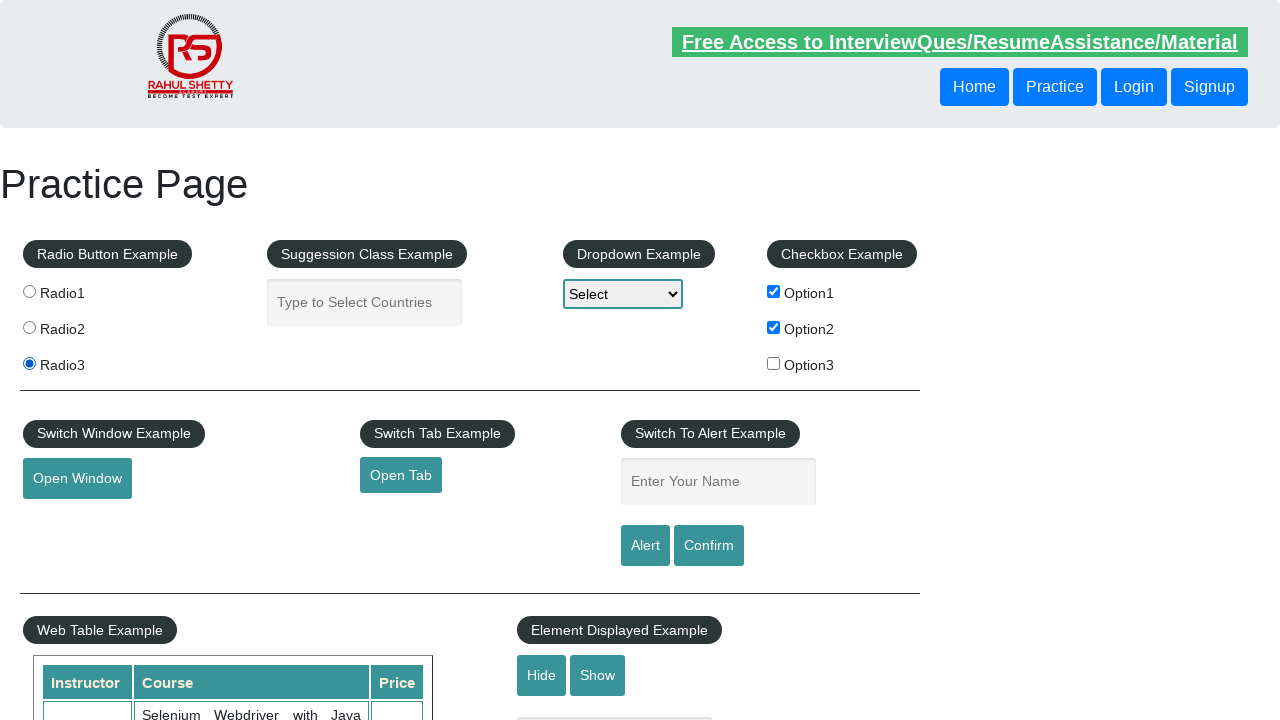